Tests e-commerce cart functionality by adding multiple grocery items (Brocolli, Brinjal, Apple, Musk Melon, Walnuts) with specific quantities to the cart, proceeding to checkout, selecting a country, and placing an order.

Starting URL: https://rahulshettyacademy.com/seleniumPractise/#/

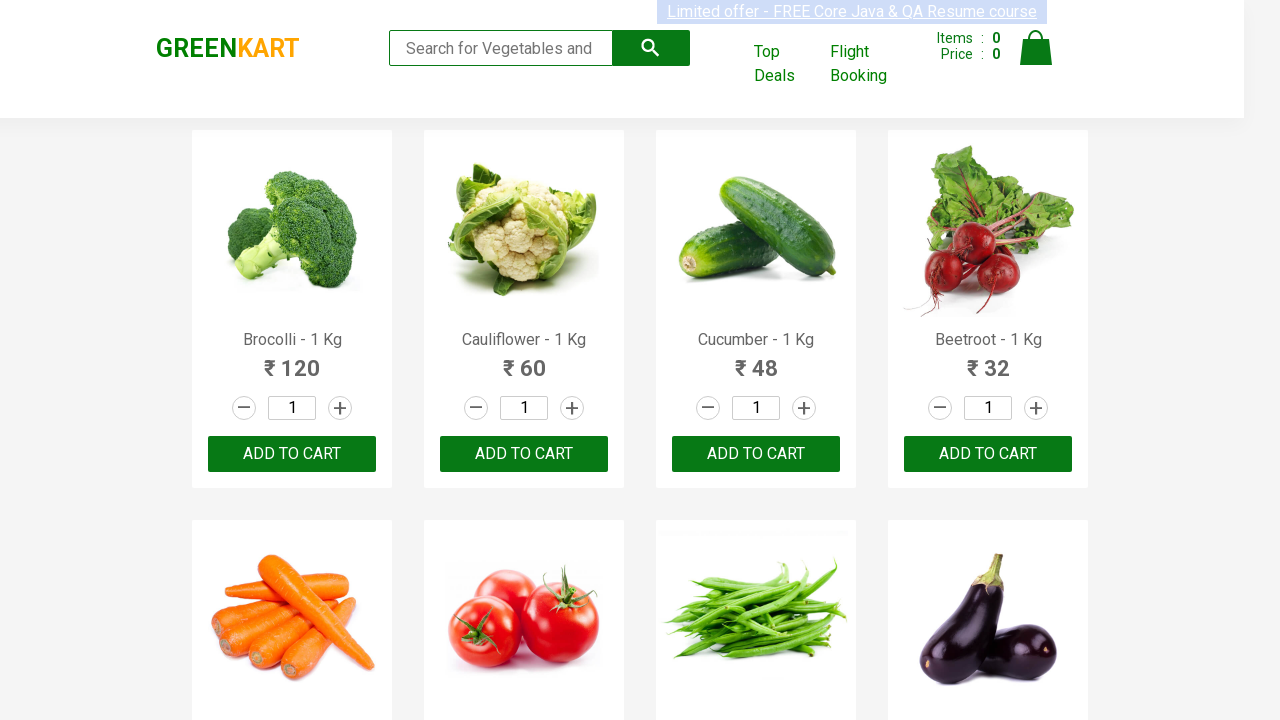

Products loaded - waited for h4 elements
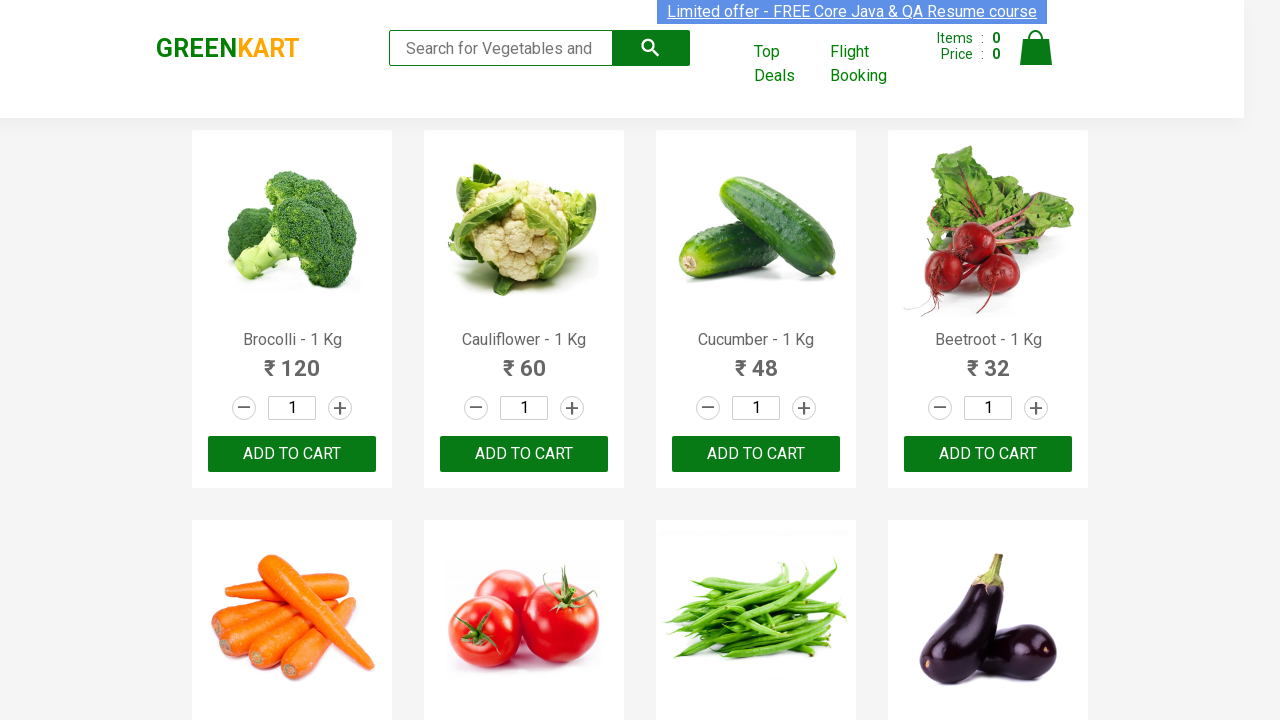

Retrieved all product elements from page
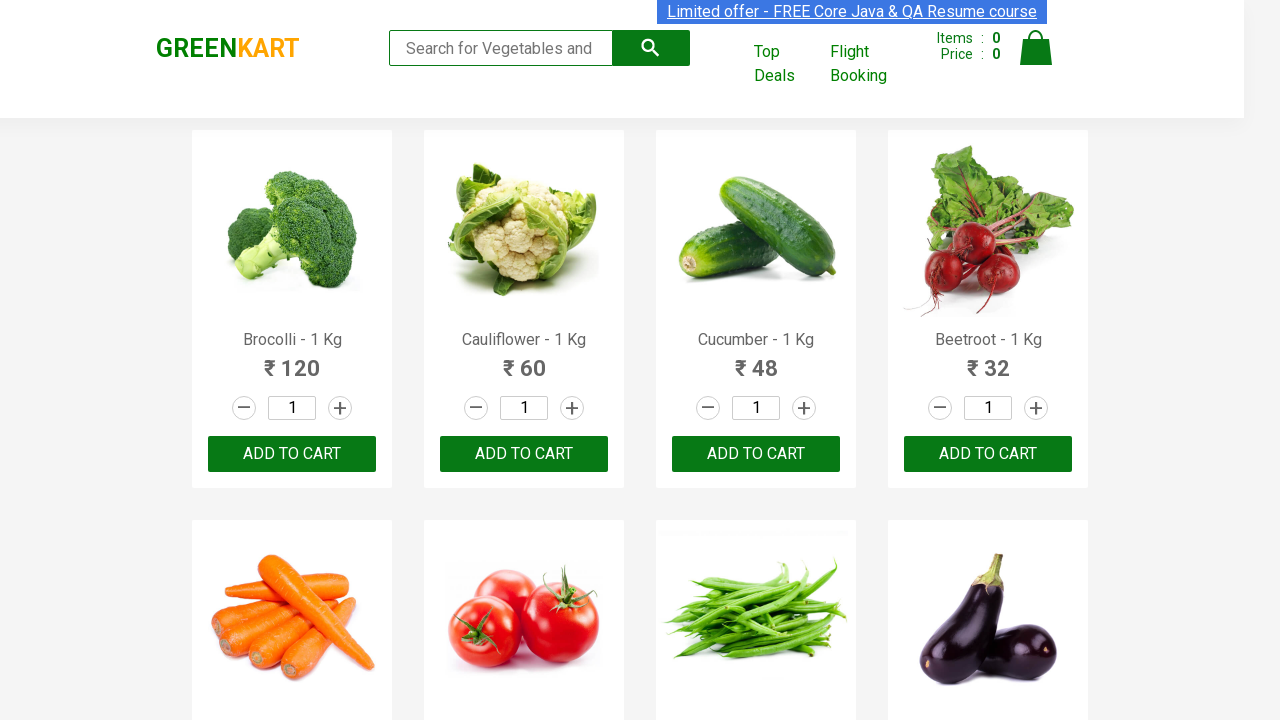

Set quantity to 2 for Brocolli on xpath=//input[@class='quantity'] >> nth=0
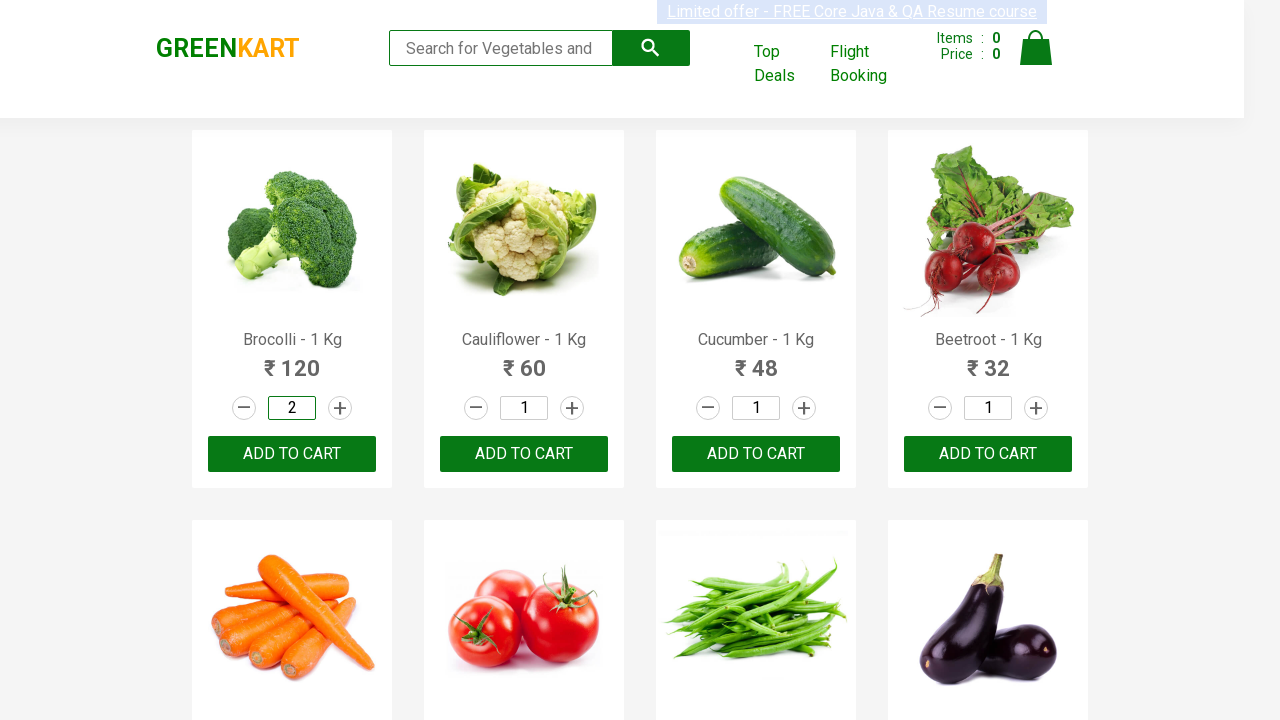

Added Brocolli to cart at (292, 454) on (//div[@class='product-action'])/button >> nth=0
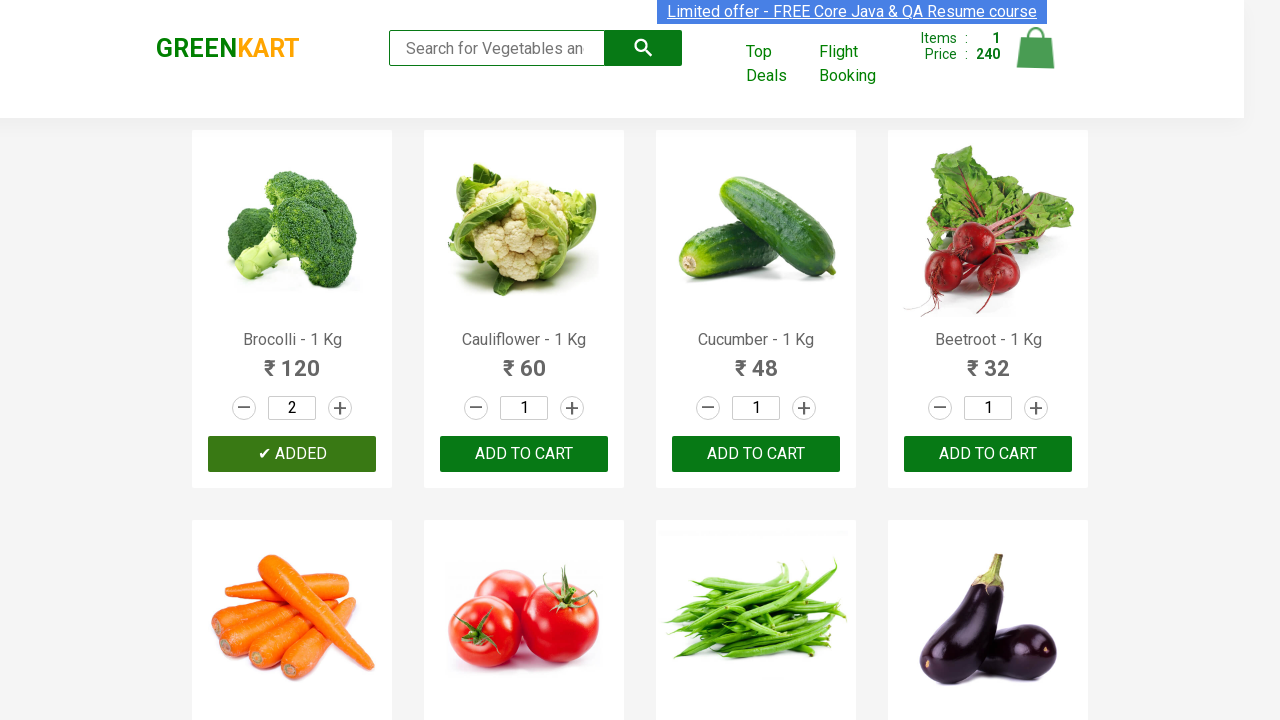

Set quantity to 4 for Brinjal on xpath=//input[@class='quantity'] >> nth=7
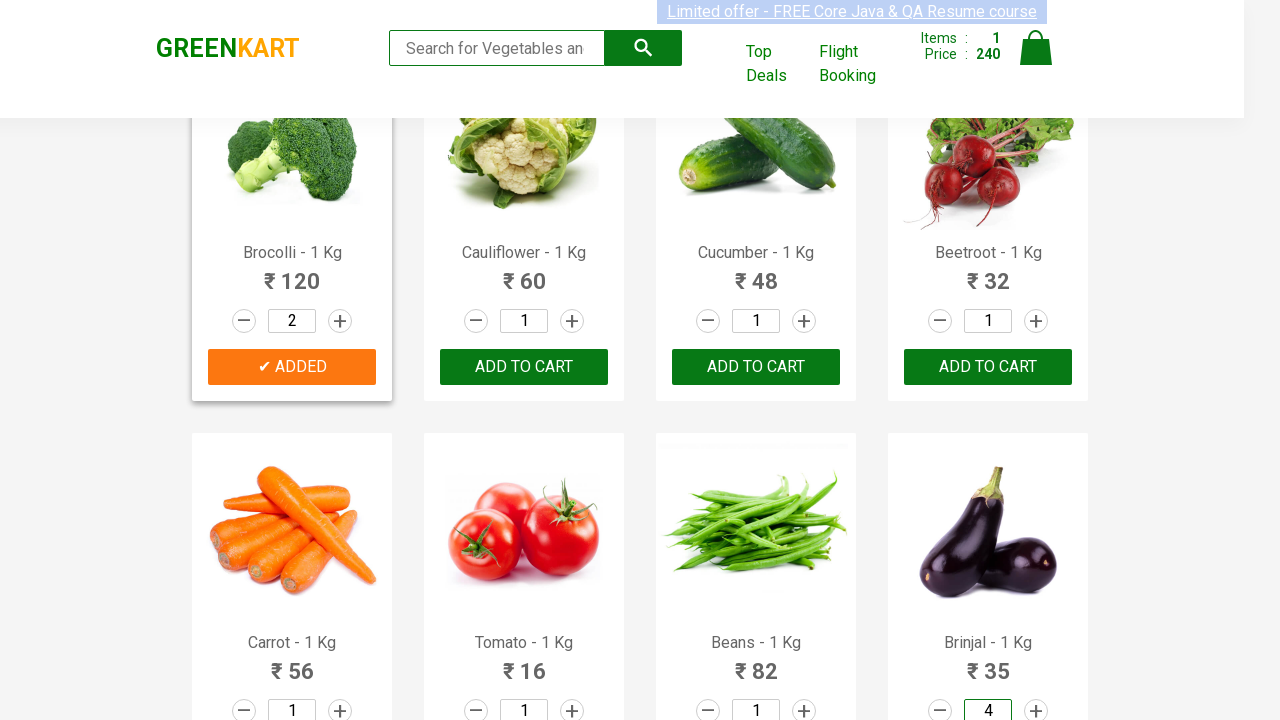

Added Brinjal to cart at (988, 360) on (//div[@class='product-action'])/button >> nth=7
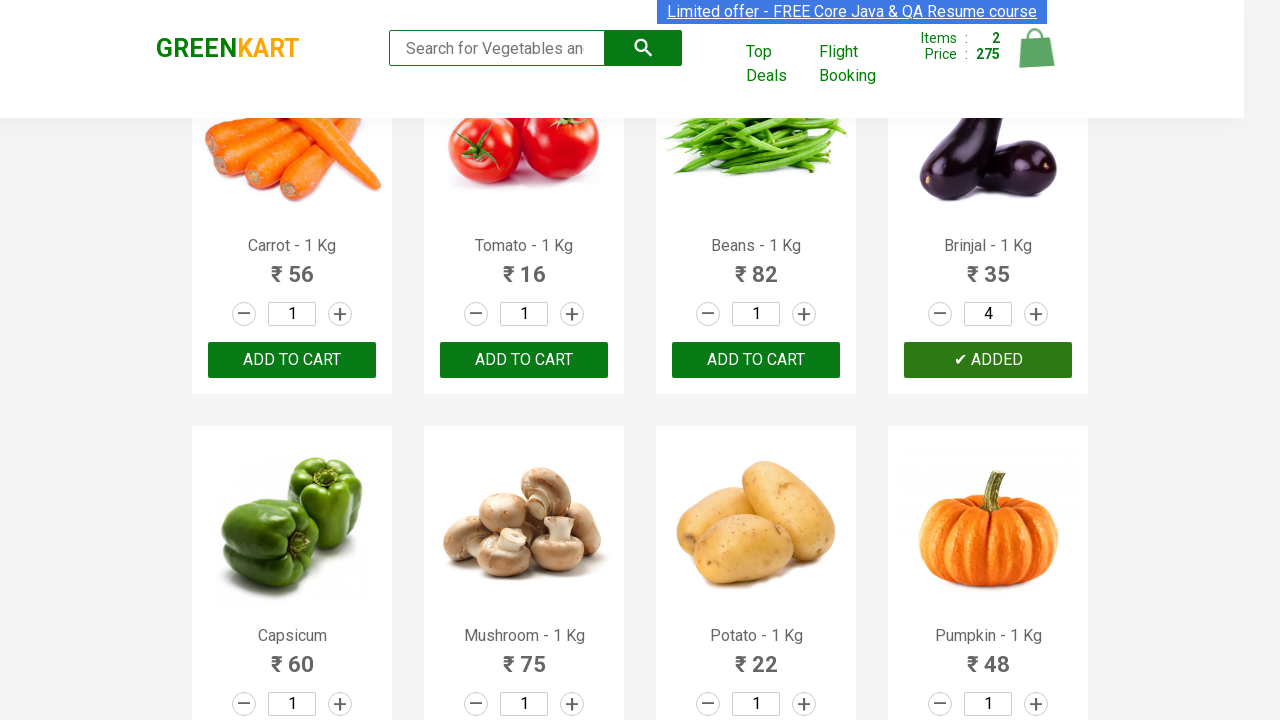

Set quantity to 6 for Apple on xpath=//input[@class='quantity'] >> nth=14
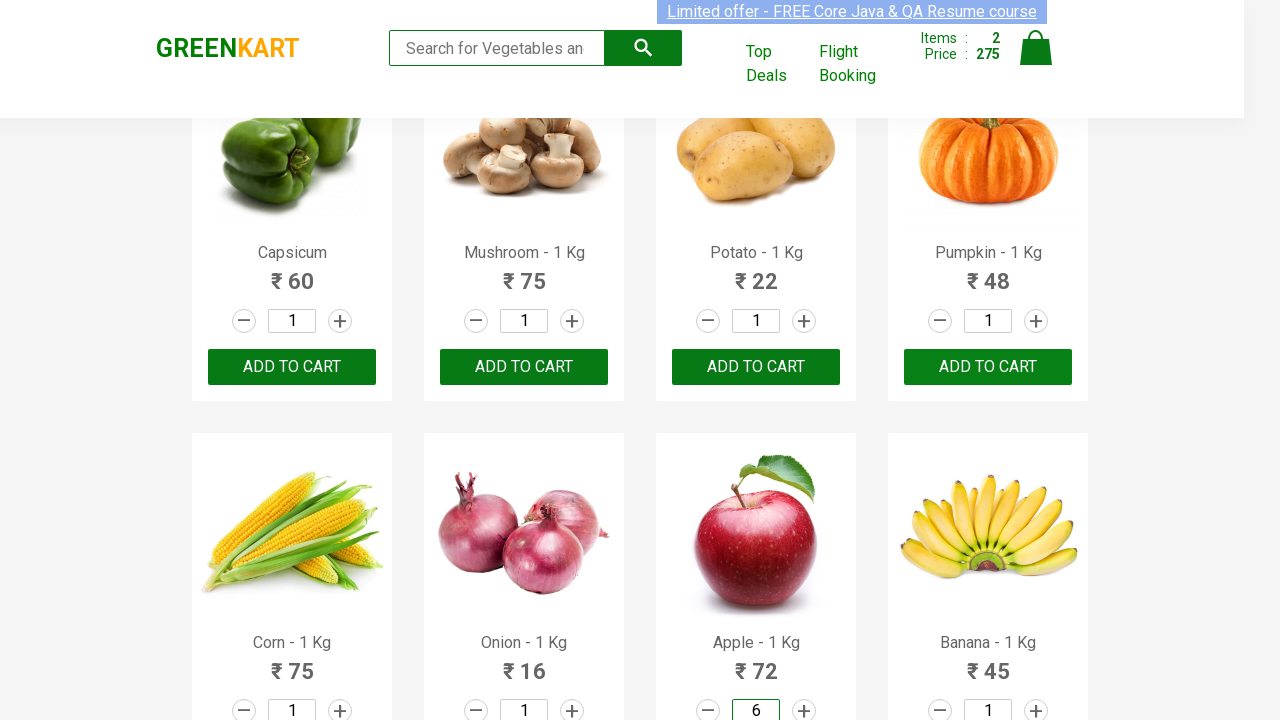

Added Apple to cart at (756, 360) on (//div[@class='product-action'])/button >> nth=14
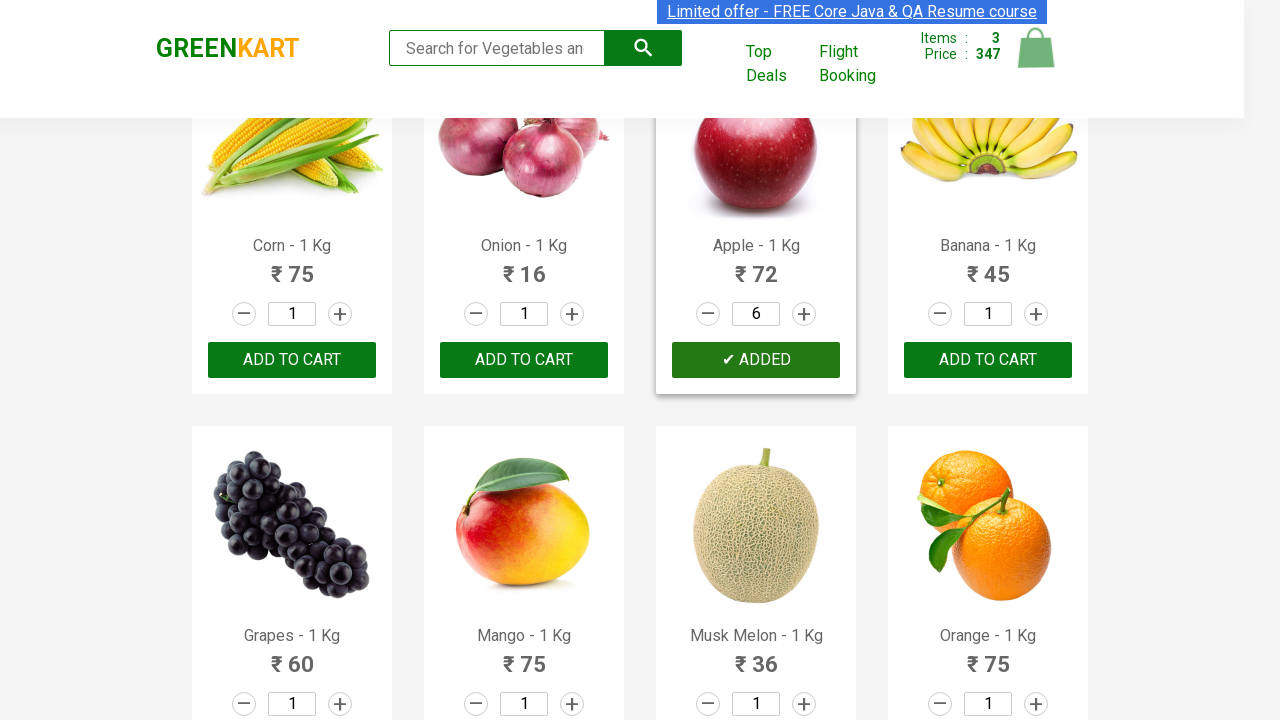

Set quantity to 8 for Musk Melon on xpath=//input[@class='quantity'] >> nth=18
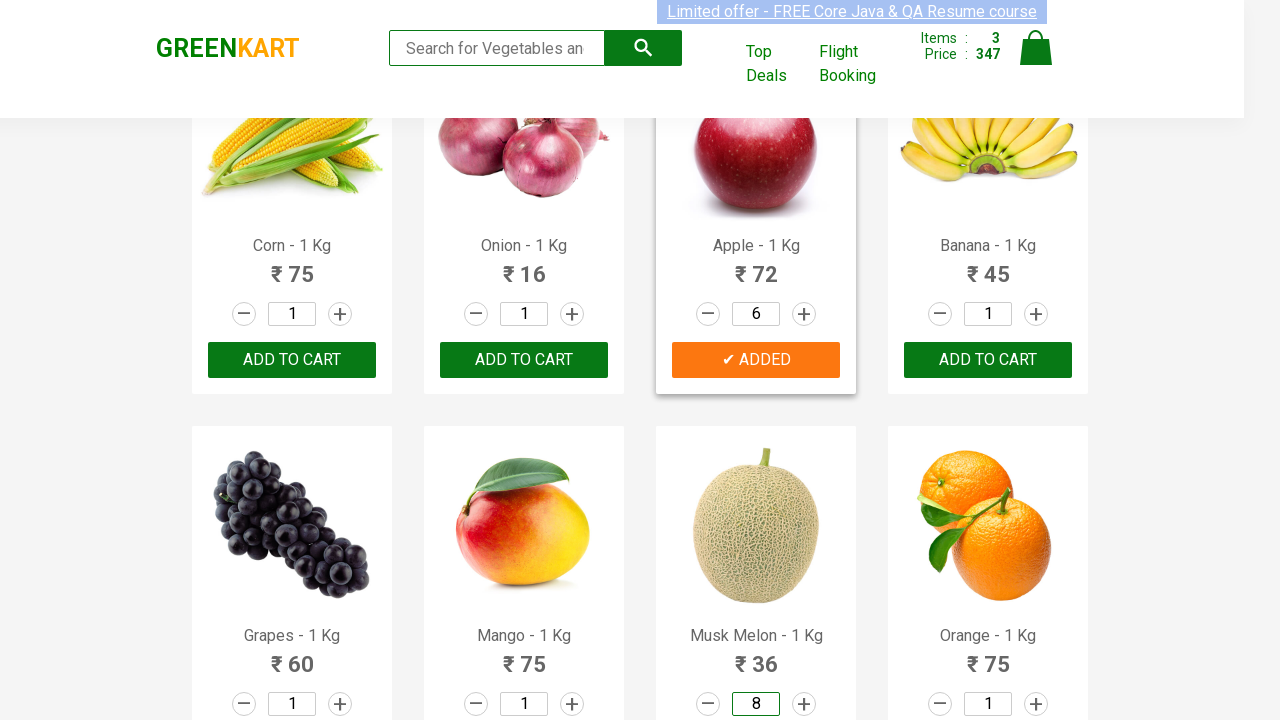

Added Musk Melon to cart at (756, 360) on (//div[@class='product-action'])/button >> nth=18
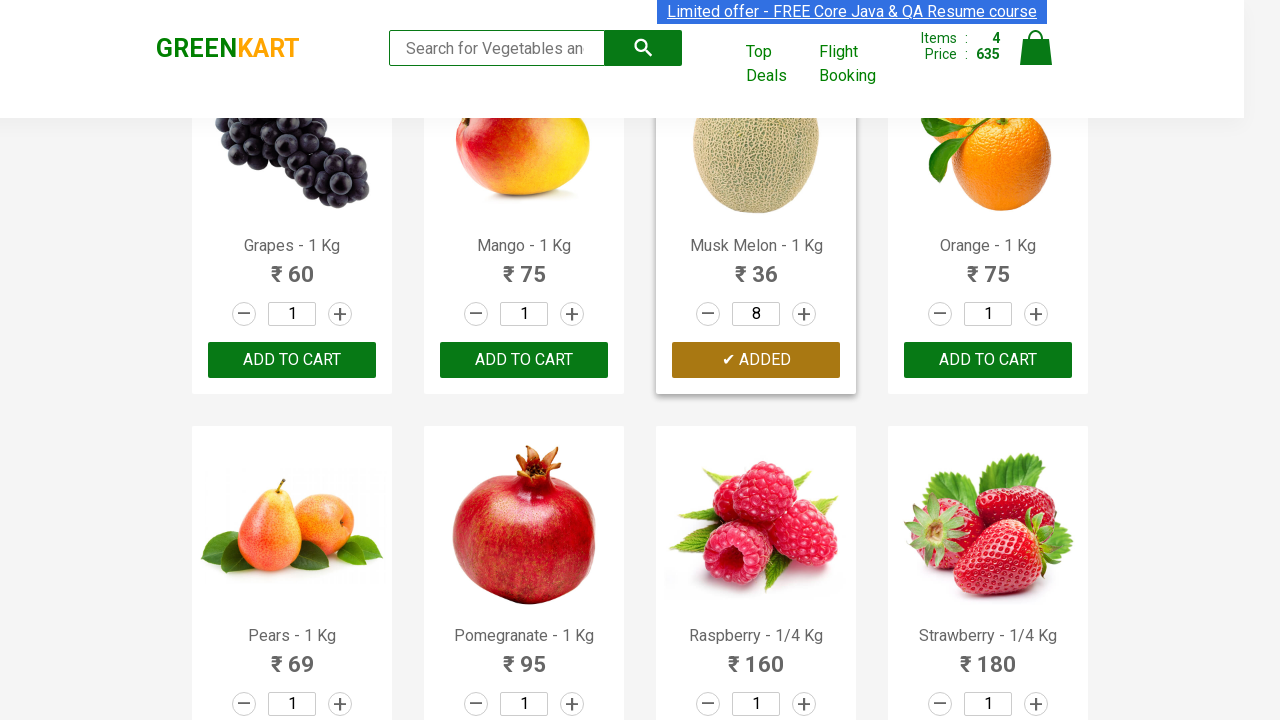

Set quantity to 4 for Walnuts on xpath=//input[@class='quantity'] >> nth=29
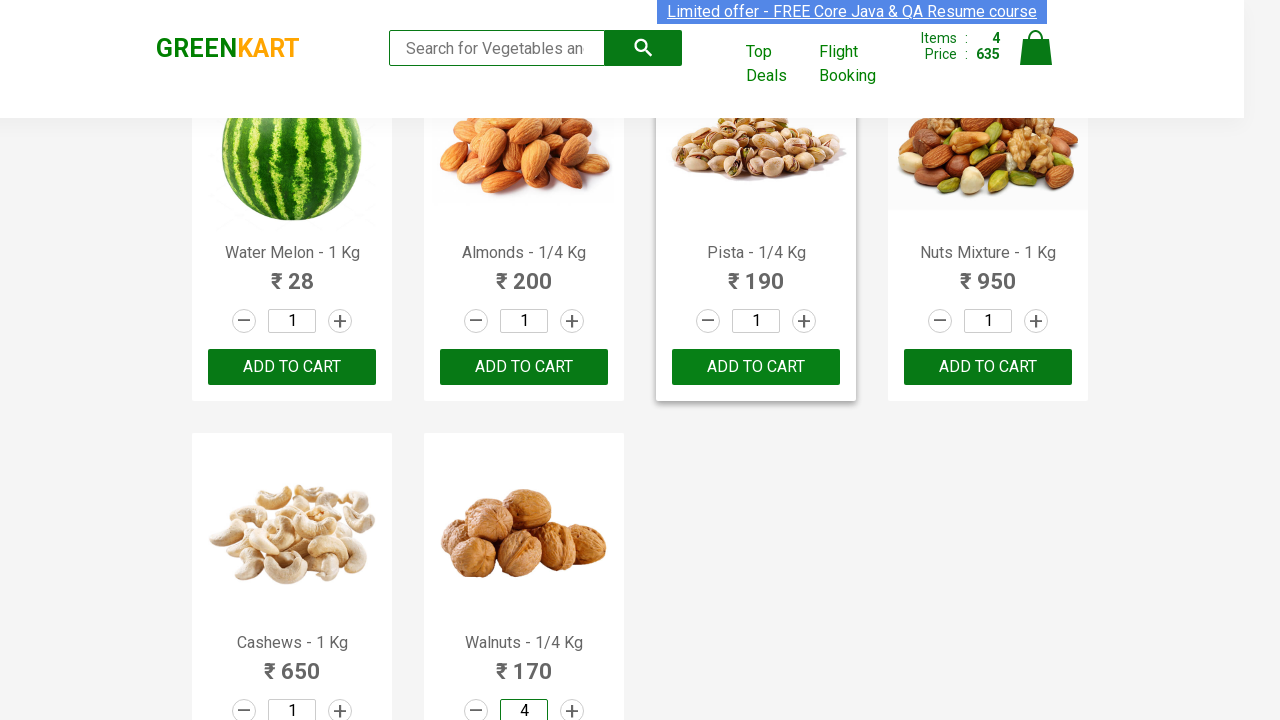

Added Walnuts to cart at (524, 569) on (//div[@class='product-action'])/button >> nth=29
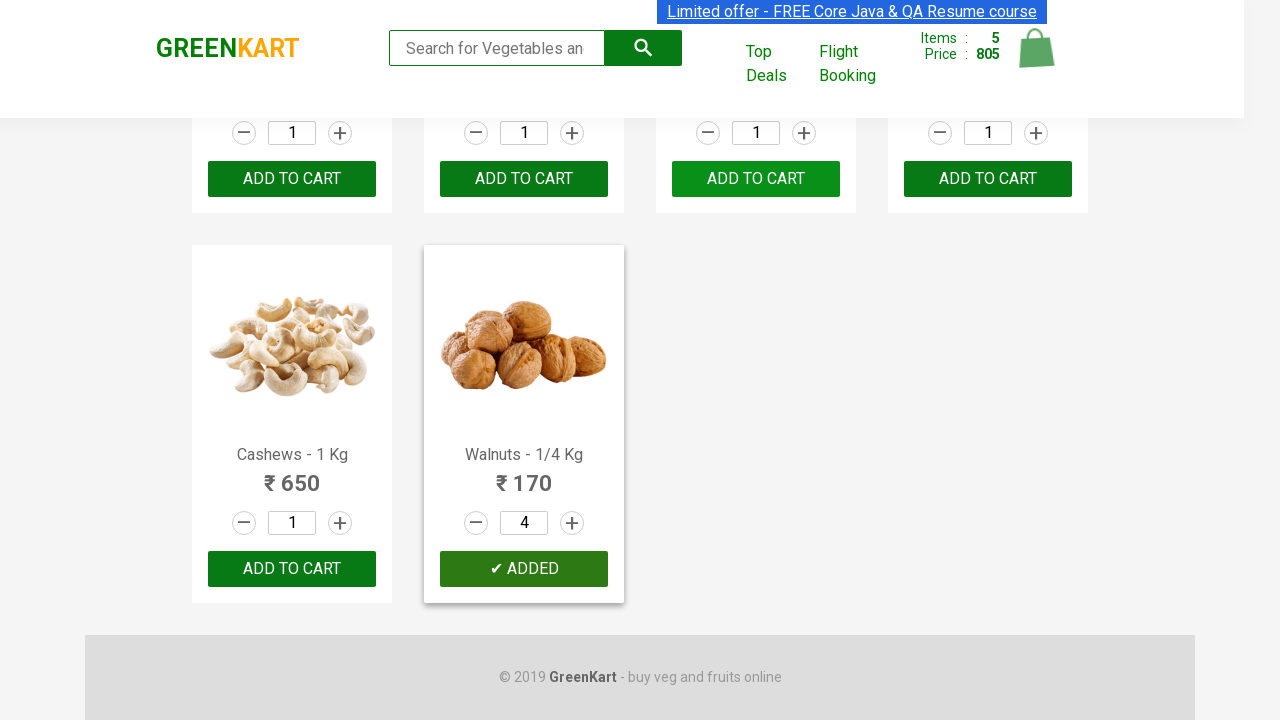

Clicked cart icon to view cart at (1036, 59) on xpath=//a[@class='cart-icon']
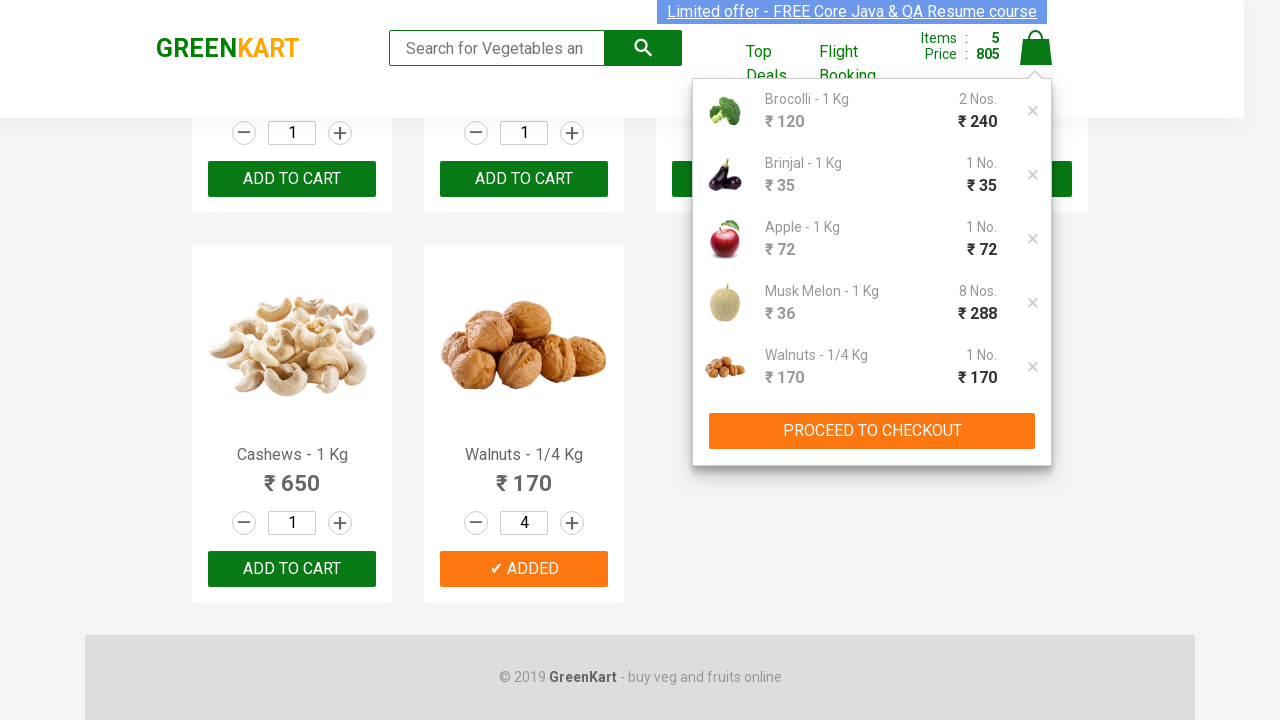

Clicked proceed to checkout button at (872, 431) on (//button[@type='button'])[1]
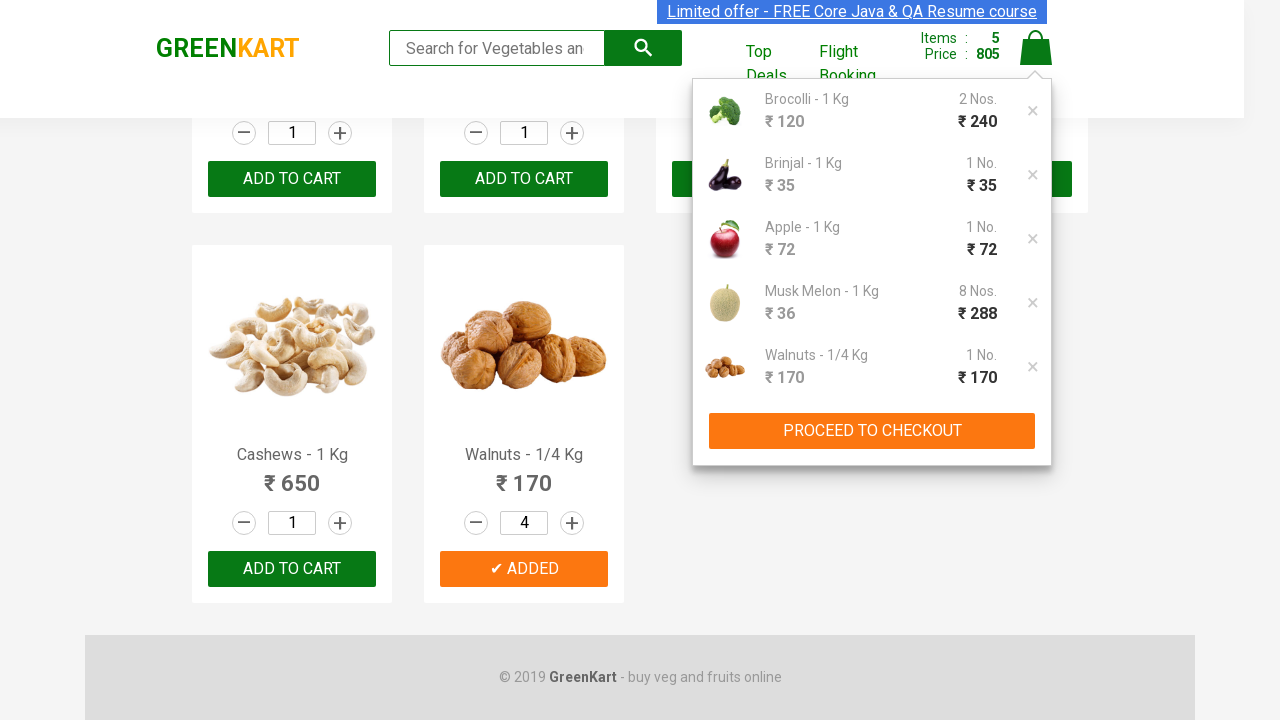

Waited for checkout page to load
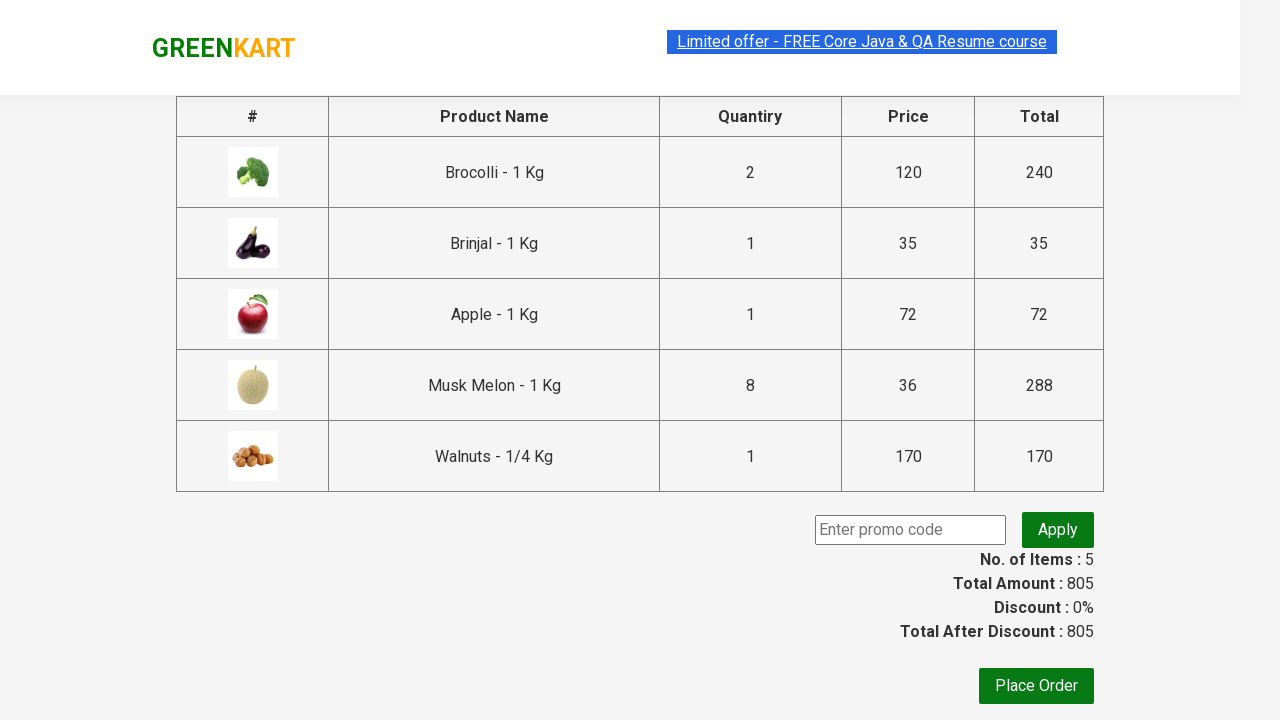

Clicked Place Order button at (1036, 686) on xpath=//button[text()='Place Order']
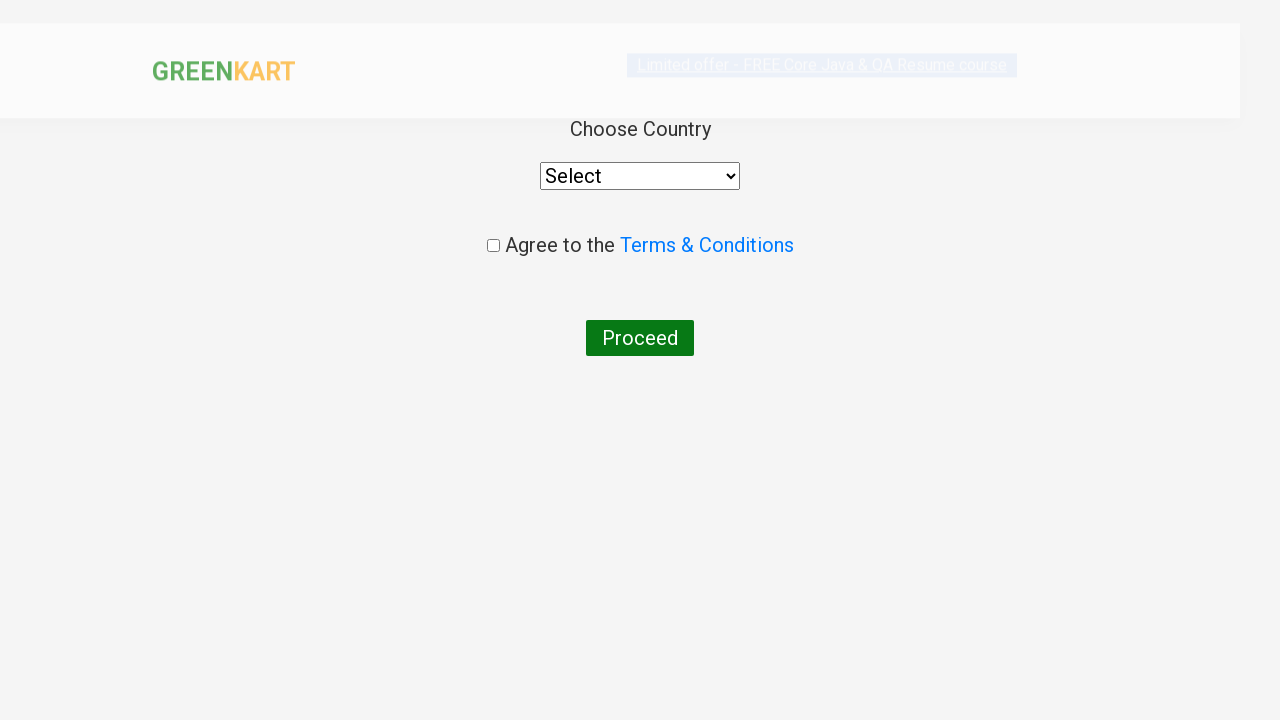

Waited for order form to appear
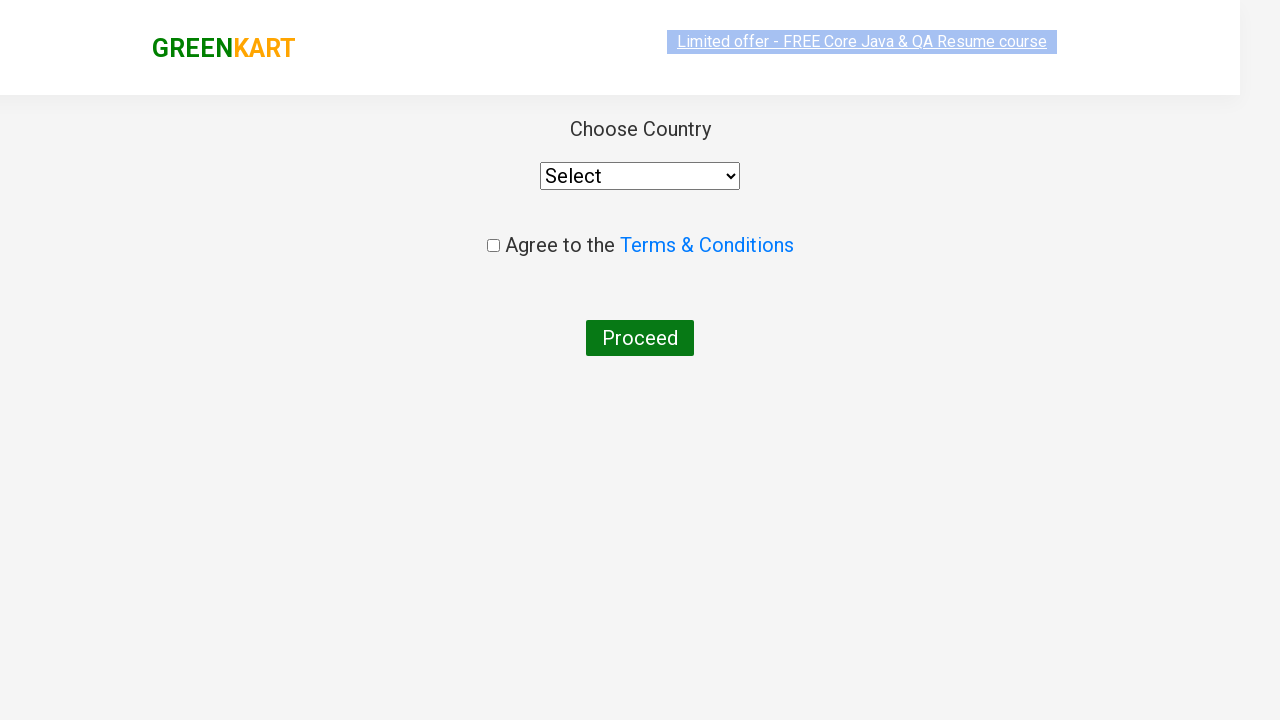

Selected India from country dropdown on //select
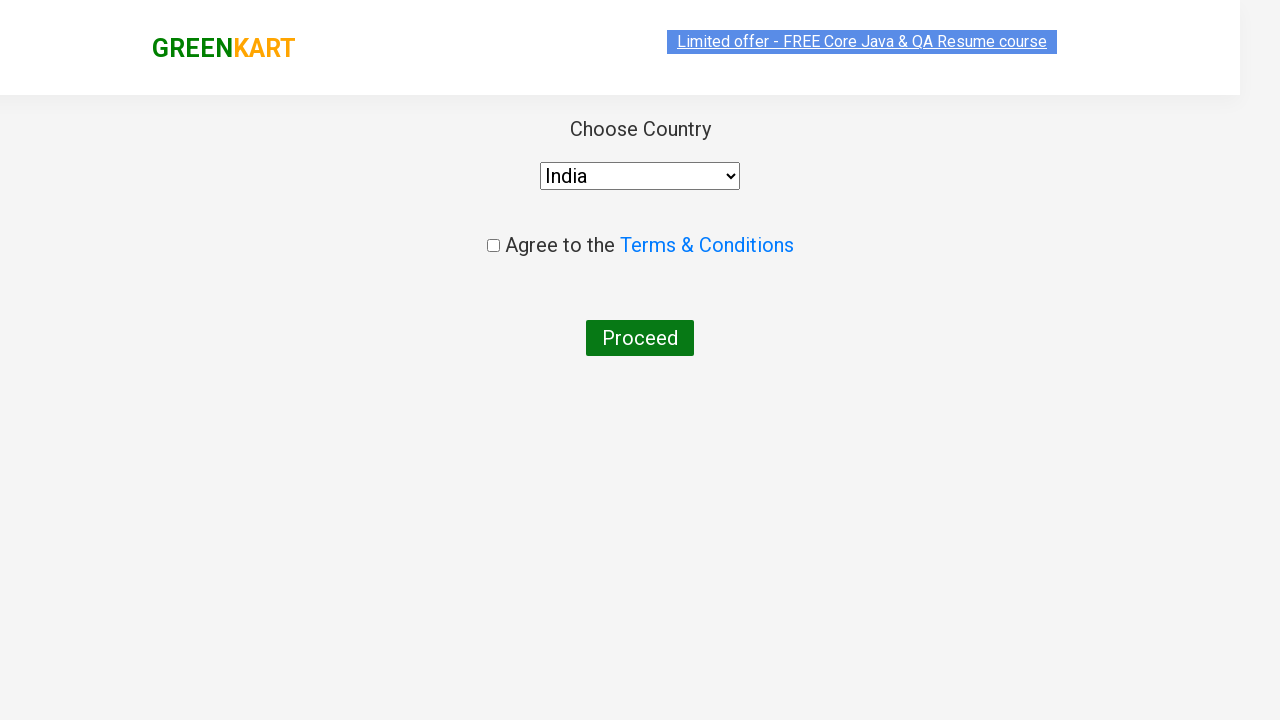

Checked terms and conditions checkbox at (493, 246) on xpath=//input[@type='checkbox']
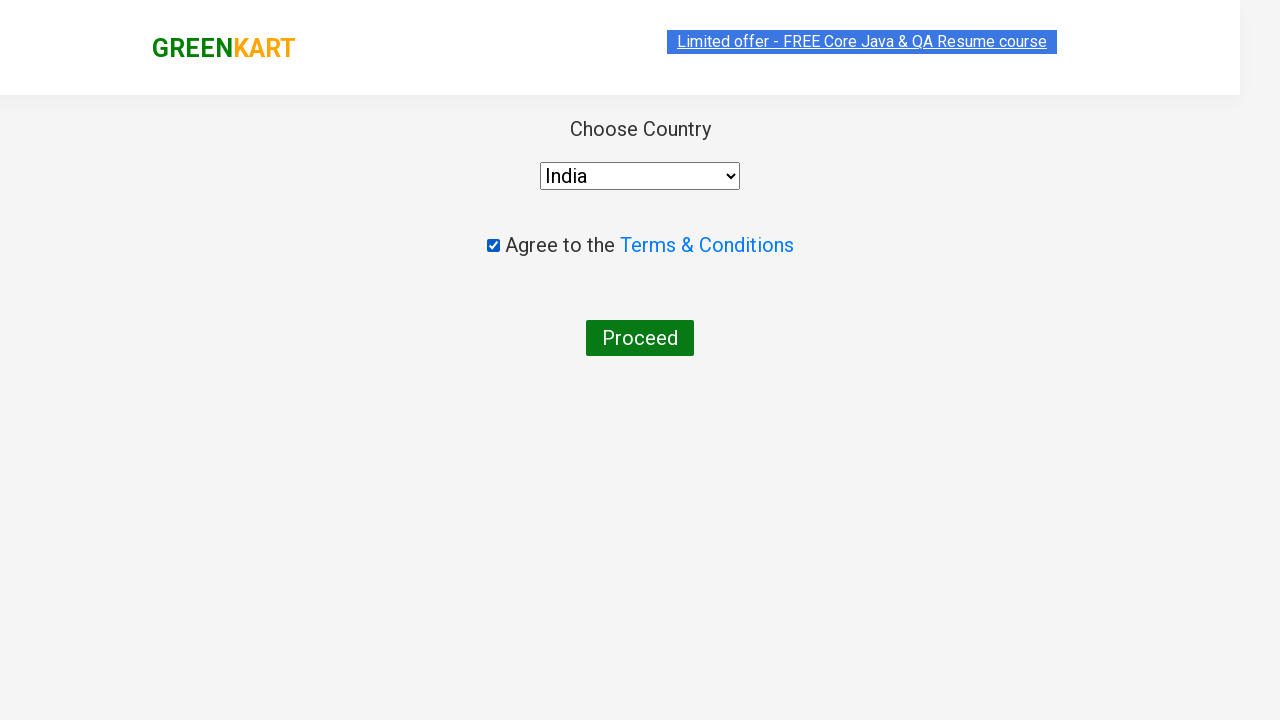

Clicked Proceed button to complete order at (640, 338) on xpath=//button[contains(text(),'Proceed')]
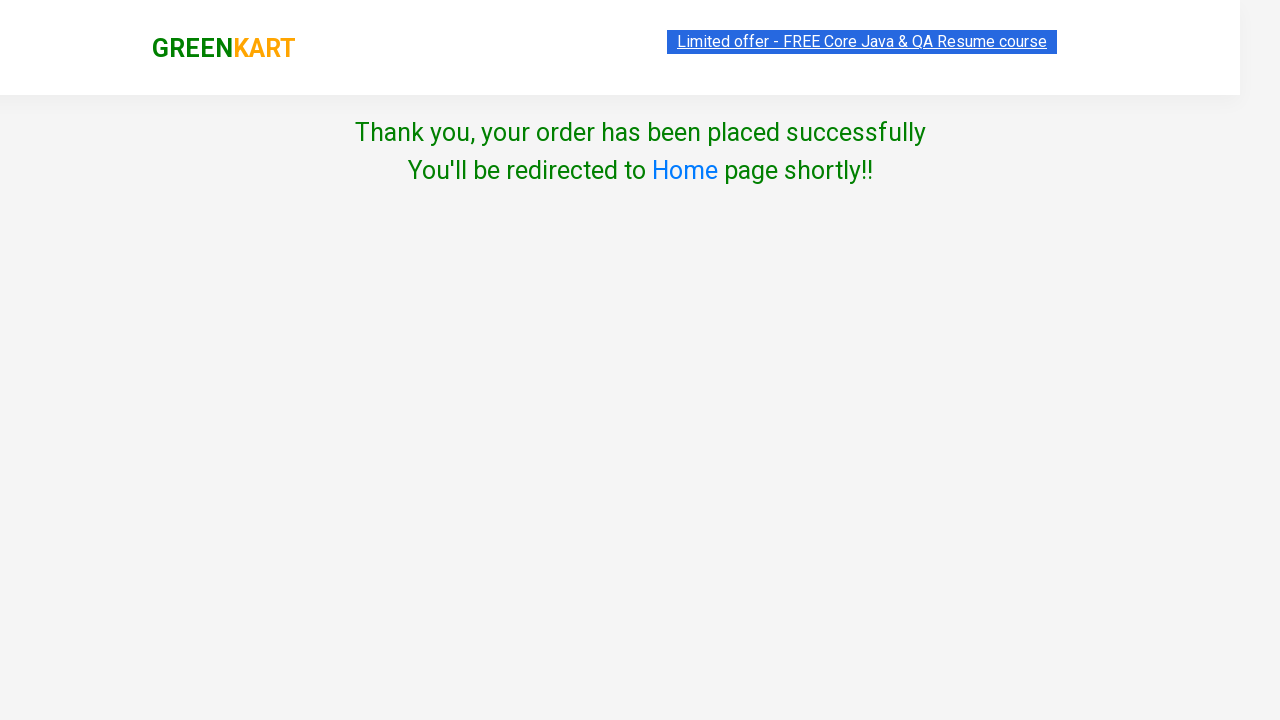

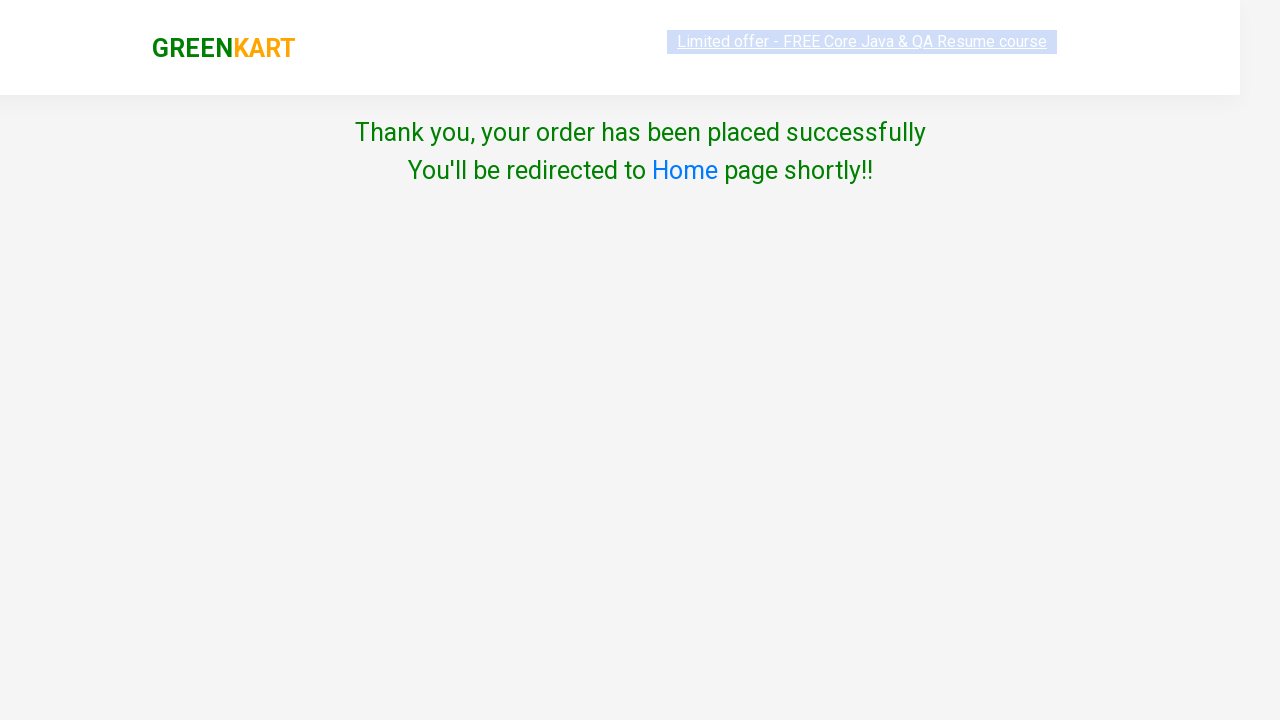